Navigates to the Alerts, Frame & Windows section (incomplete test that only performs initial navigation).

Starting URL: https://demoqa.com/

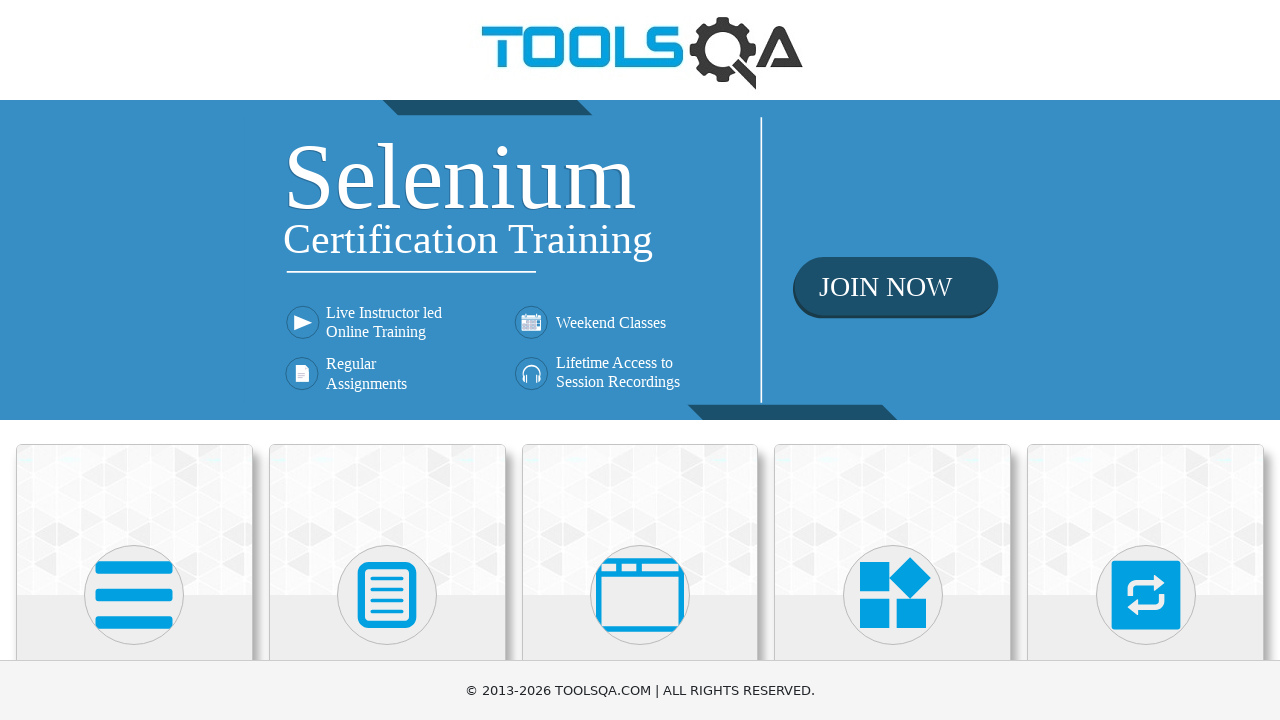

Navigated to DemoQA homepage
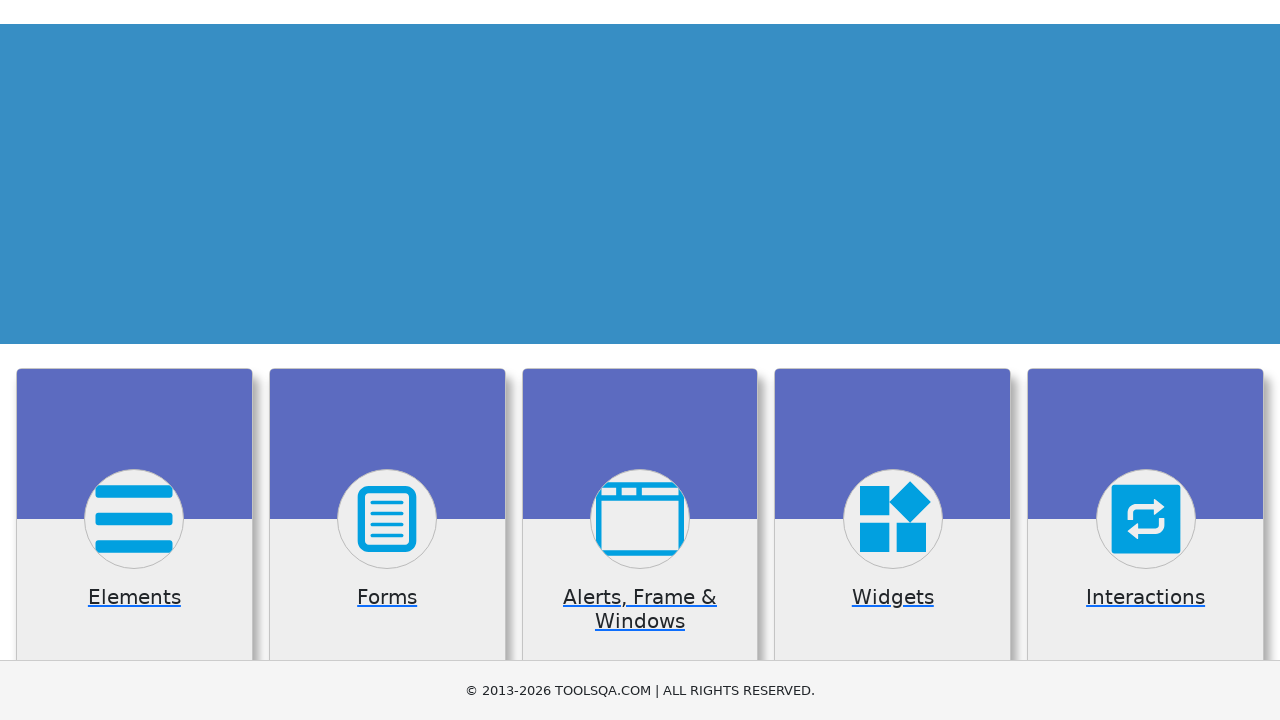

Located Alerts, Frame & Windows card
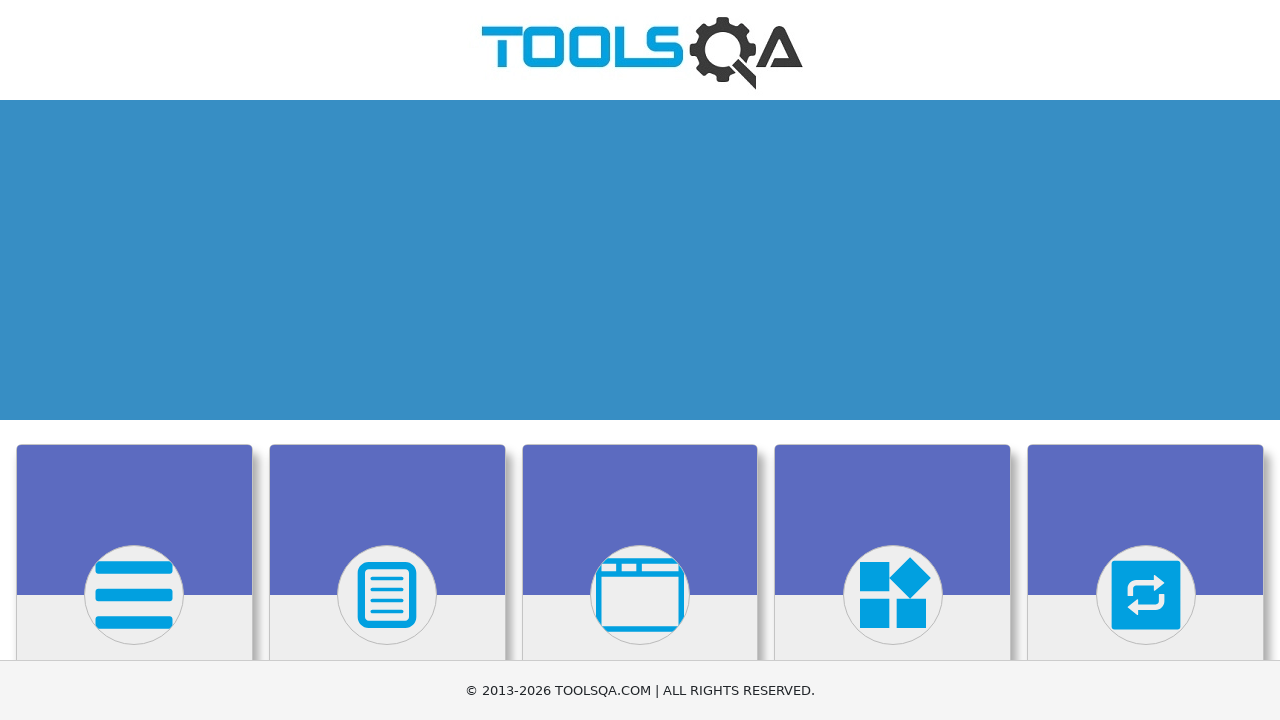

Scrolled Alerts, Frame & Windows card into view
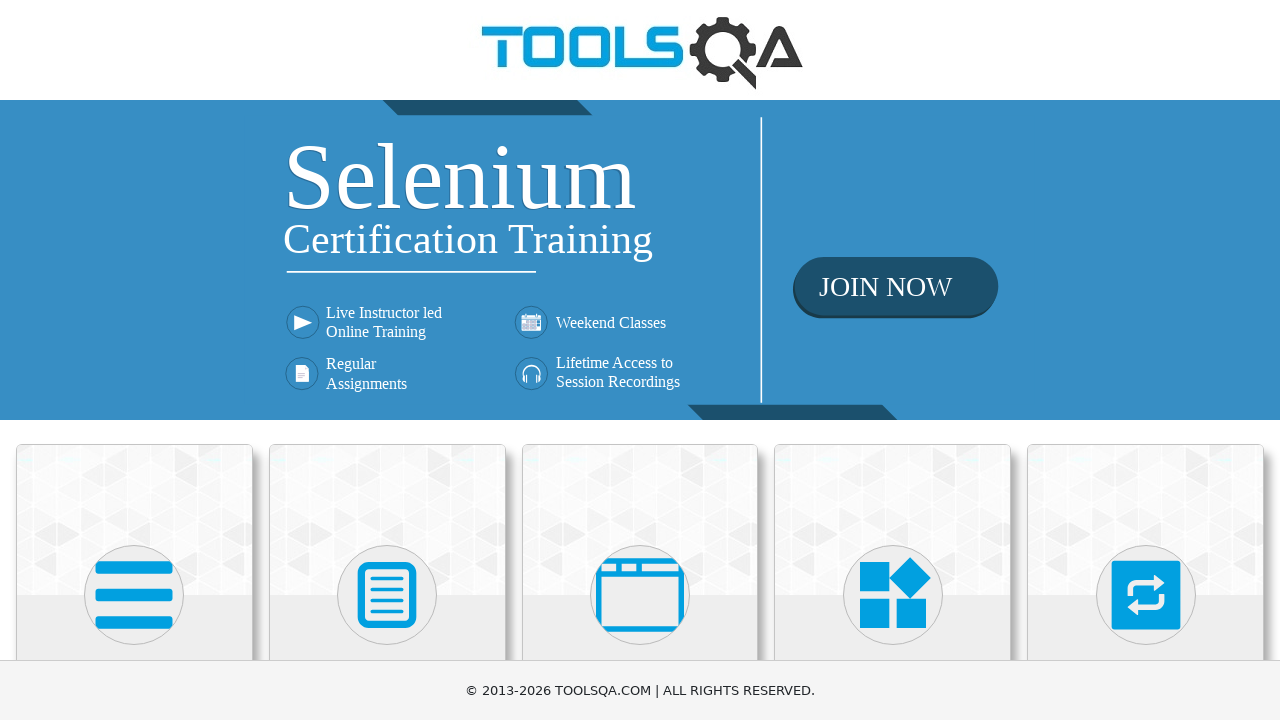

Clicked on Alerts, Frame & Windows card at (640, 360) on xpath=//h5[text()='Alerts, Frame & Windows']
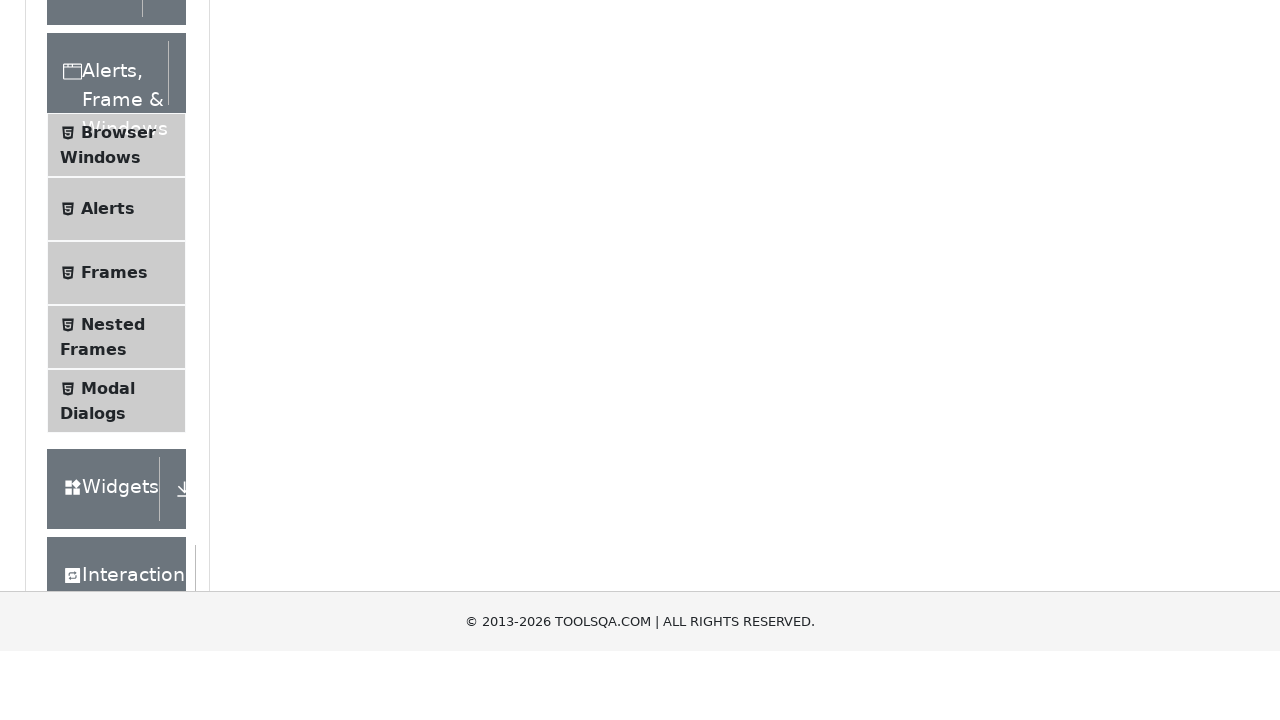

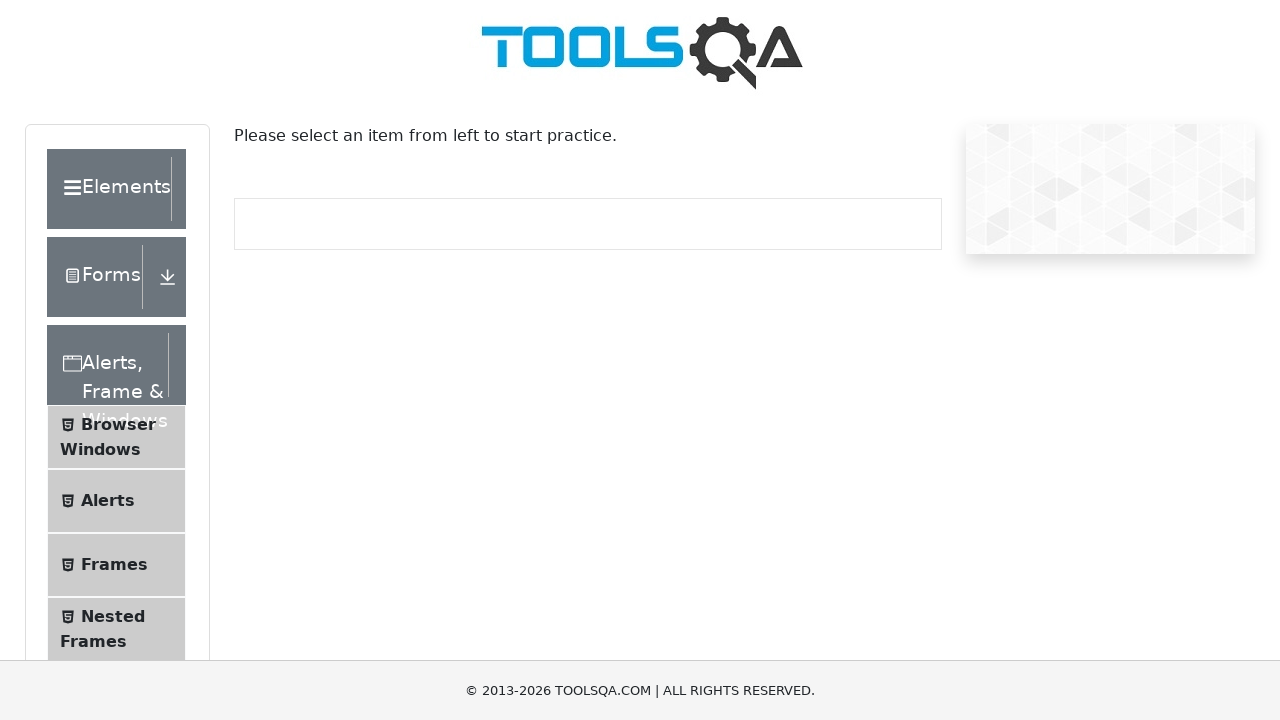